Tests navigation to the Docs page by clicking the Docs link in the header navigation menu and verifying the page title shows "Installation"

Starting URL: https://playwright.dev/

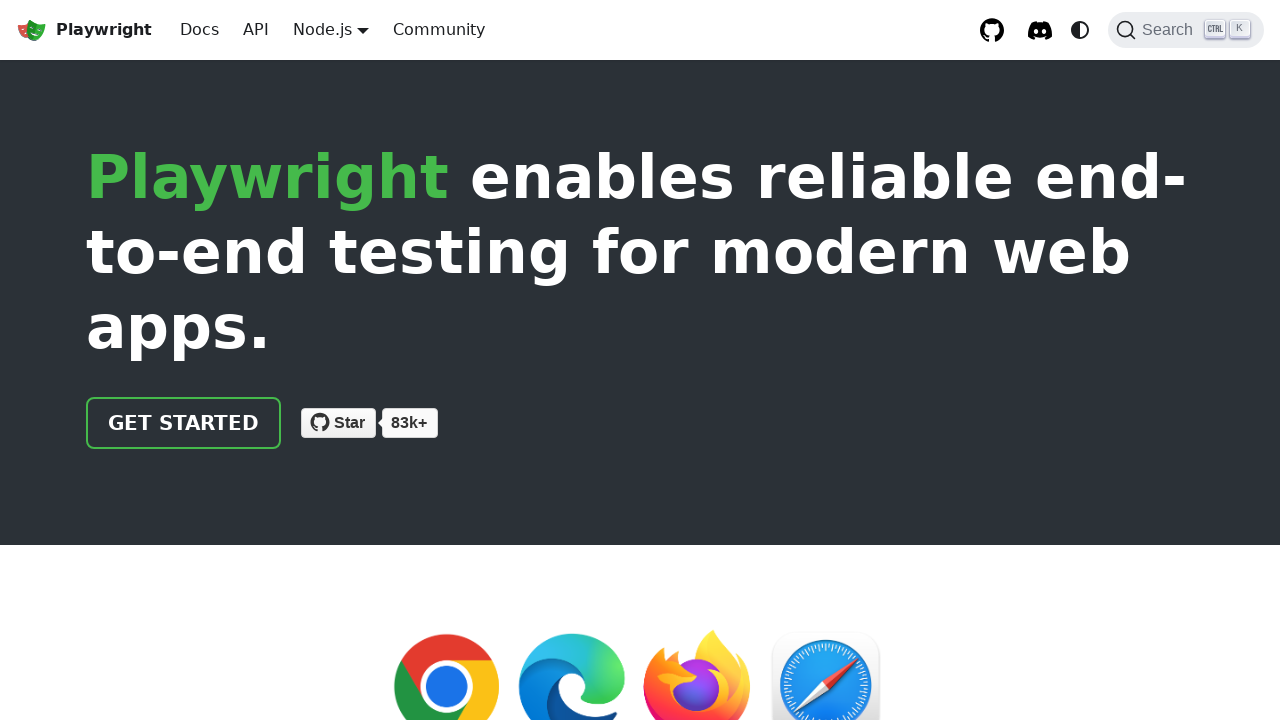

Clicked the Docs link in the header navigation menu at (200, 30) on a.navbar__item.navbar__link[href='/docs/intro']
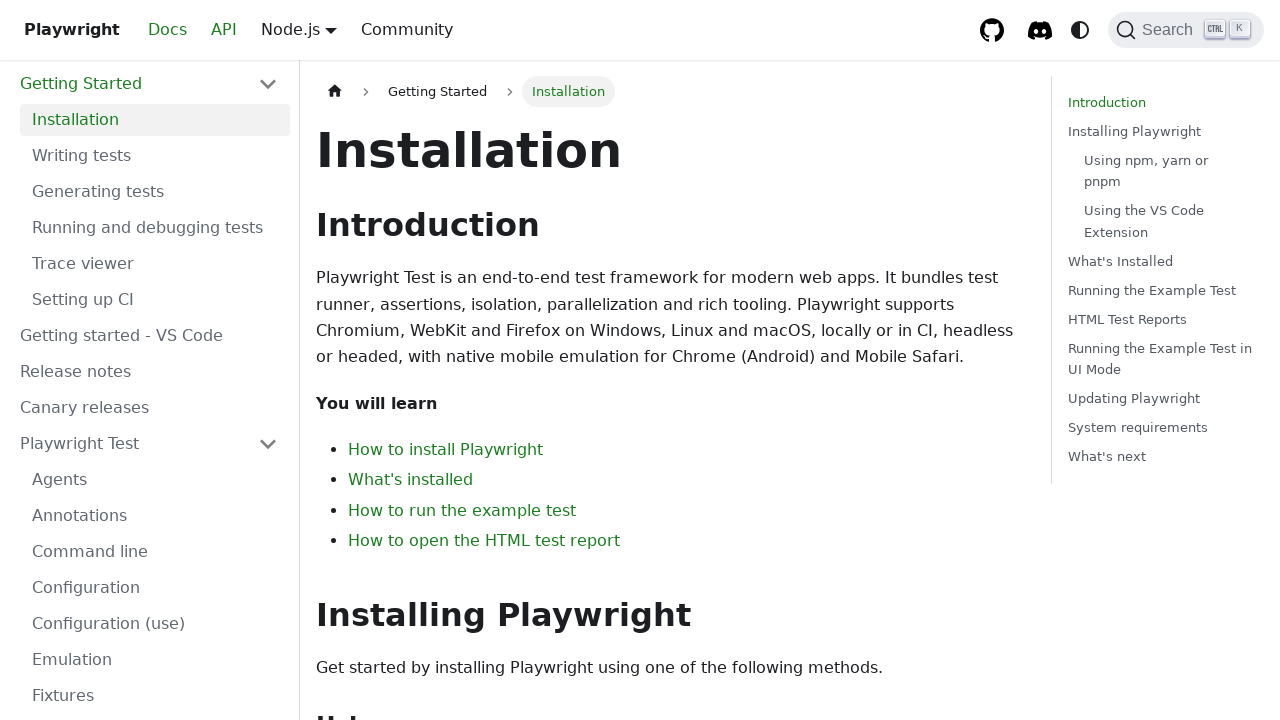

Waited for the page heading (h1) to load on the Docs page
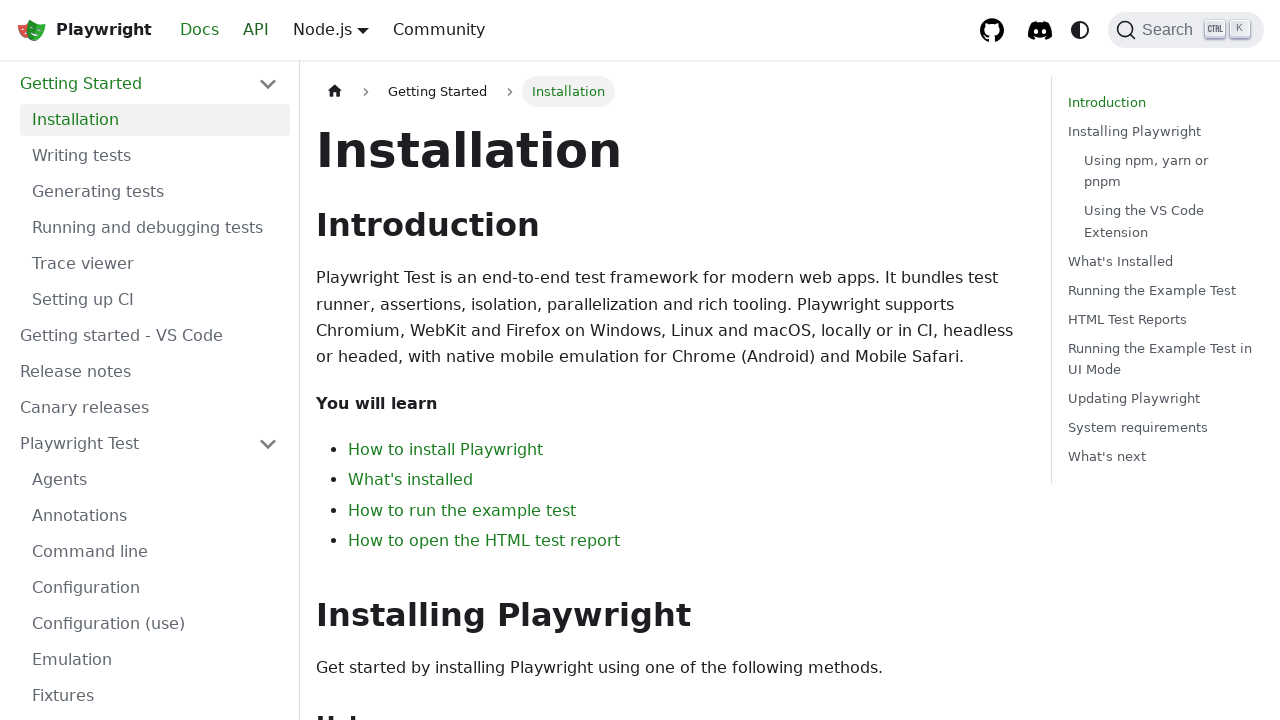

Retrieved the page heading text content
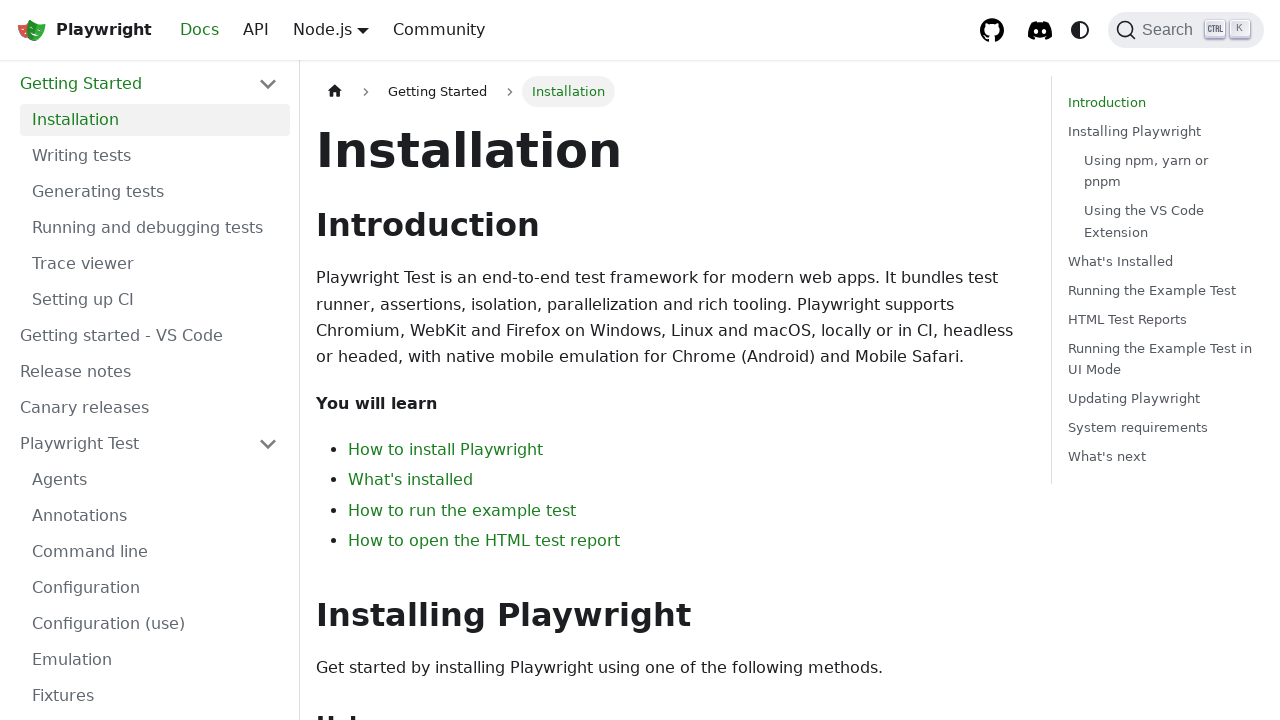

Verified the page title shows 'Installation'
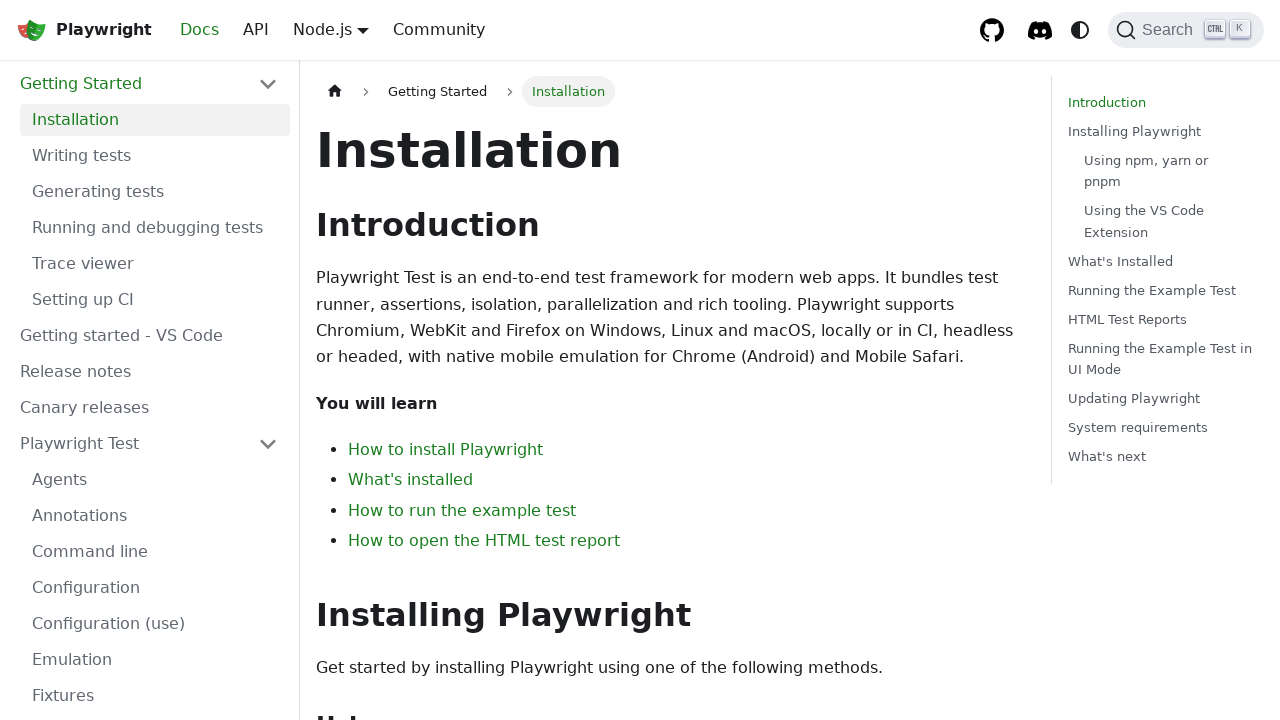

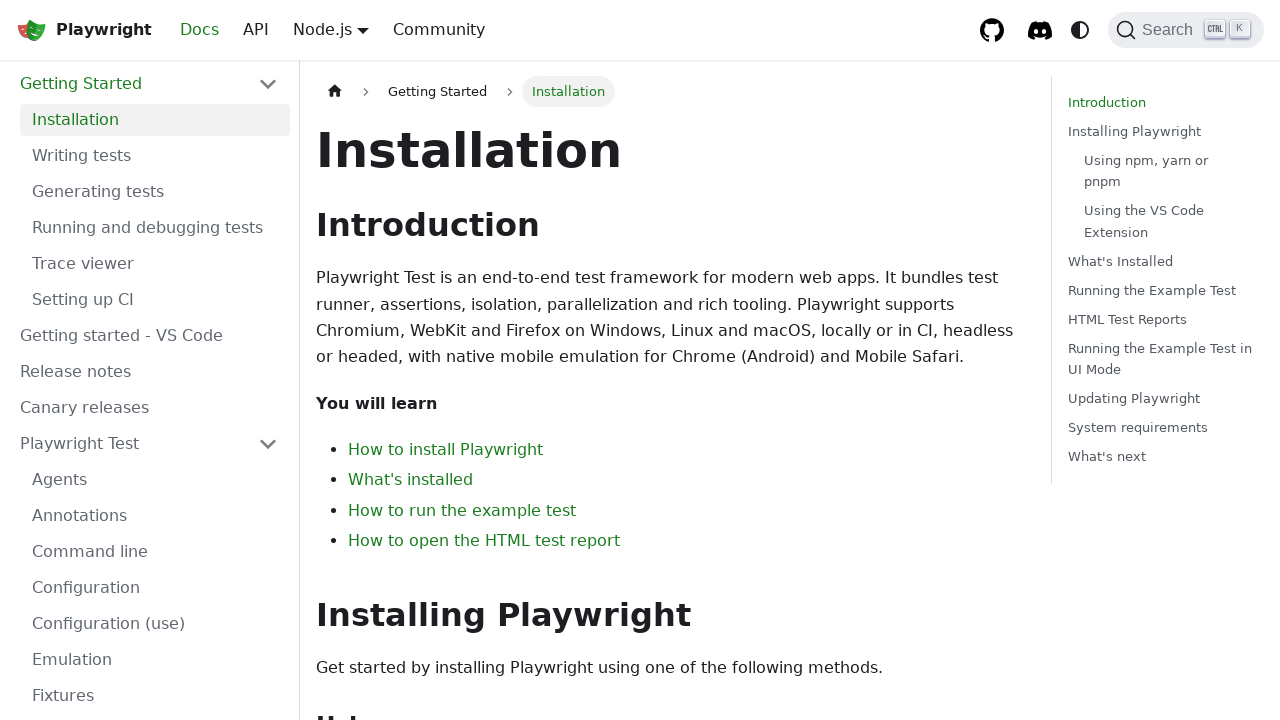